Verifies that the og:locale meta tag matches the current page language (en_US for English, uk_UA for Ukrainian)

Starting URL: https://mission101.ai/en/

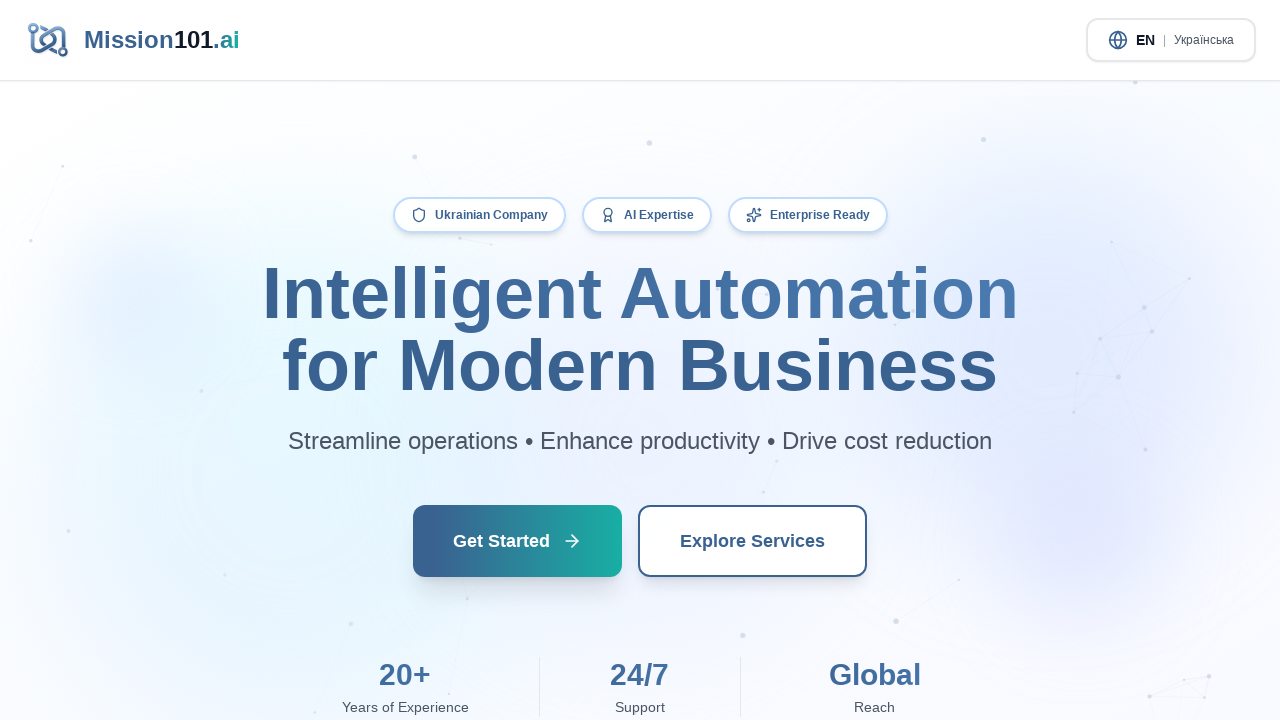

Waited for English page to fully load (networkidle)
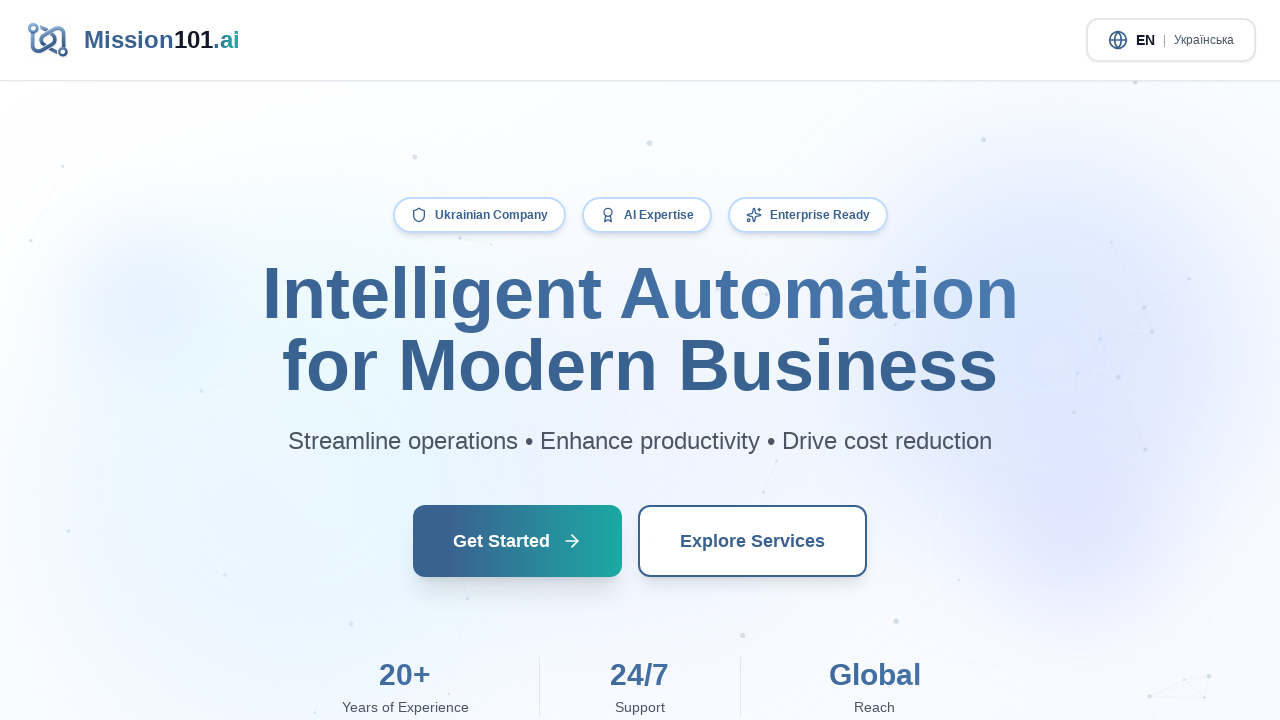

Retrieved og:locale meta tag content from English page
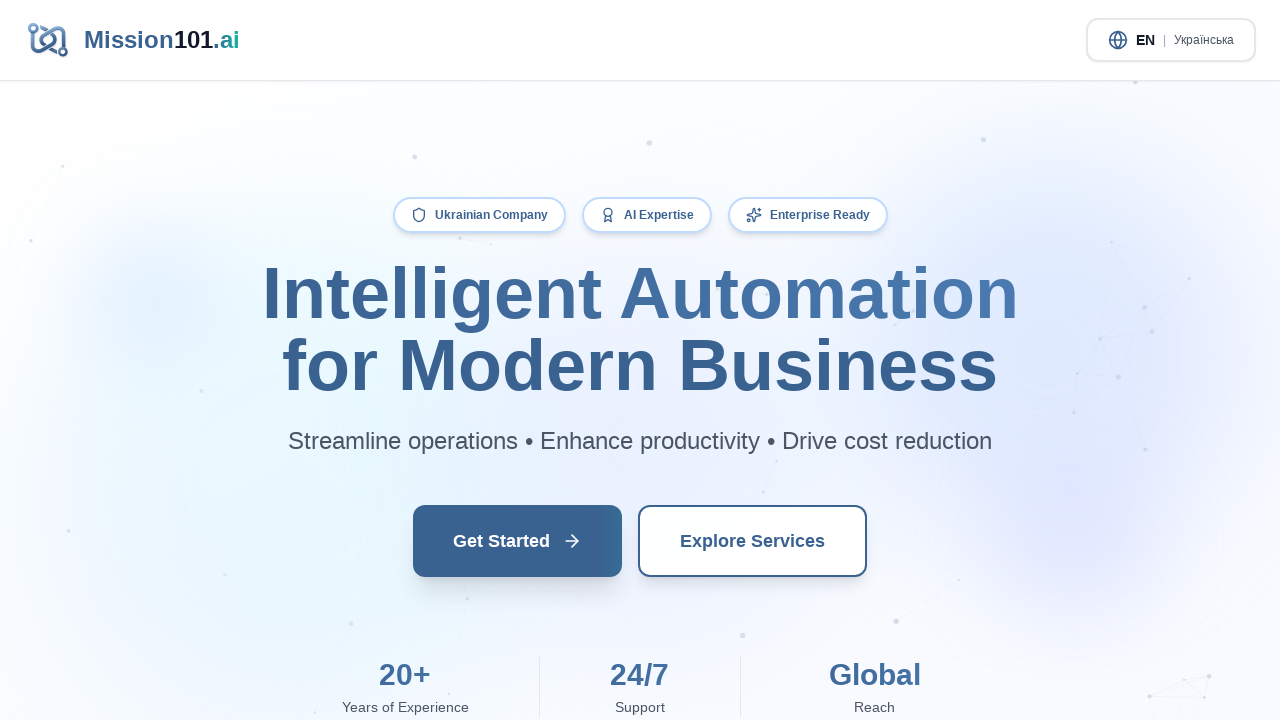

Asserted og:locale equals 'en_US'
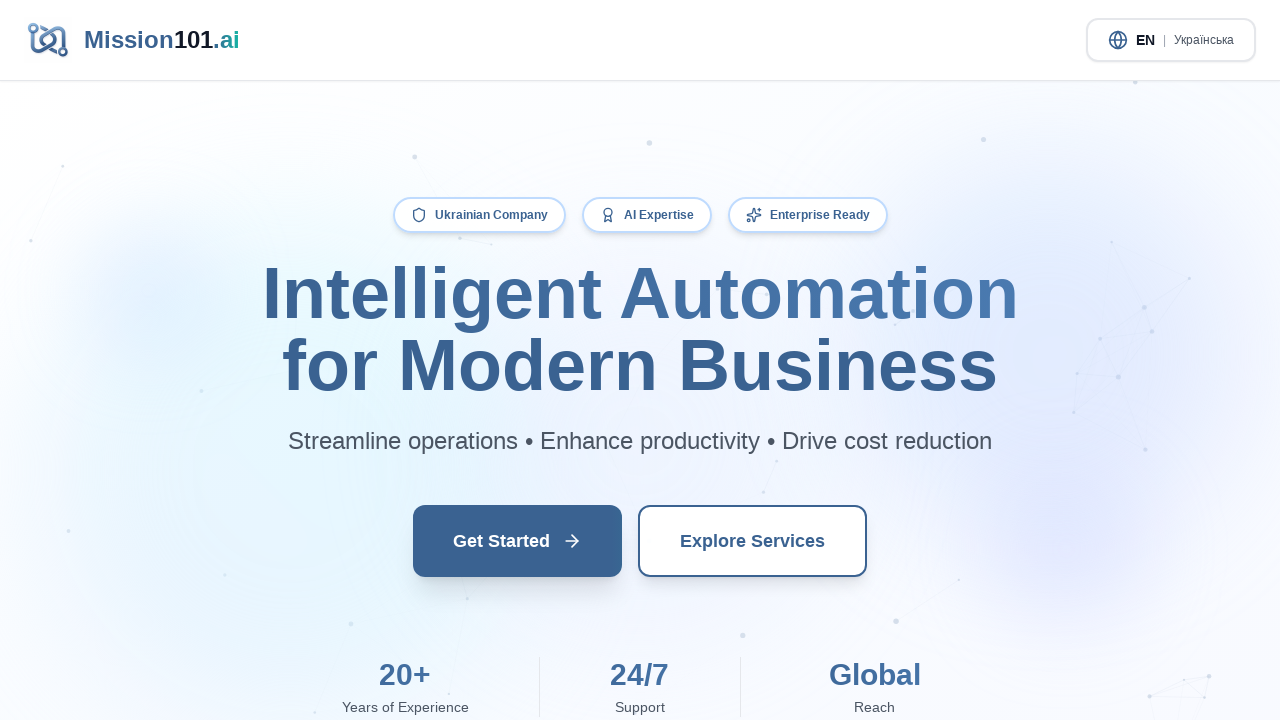

Navigated to Ukrainian page (https://mission101.ai/ua/)
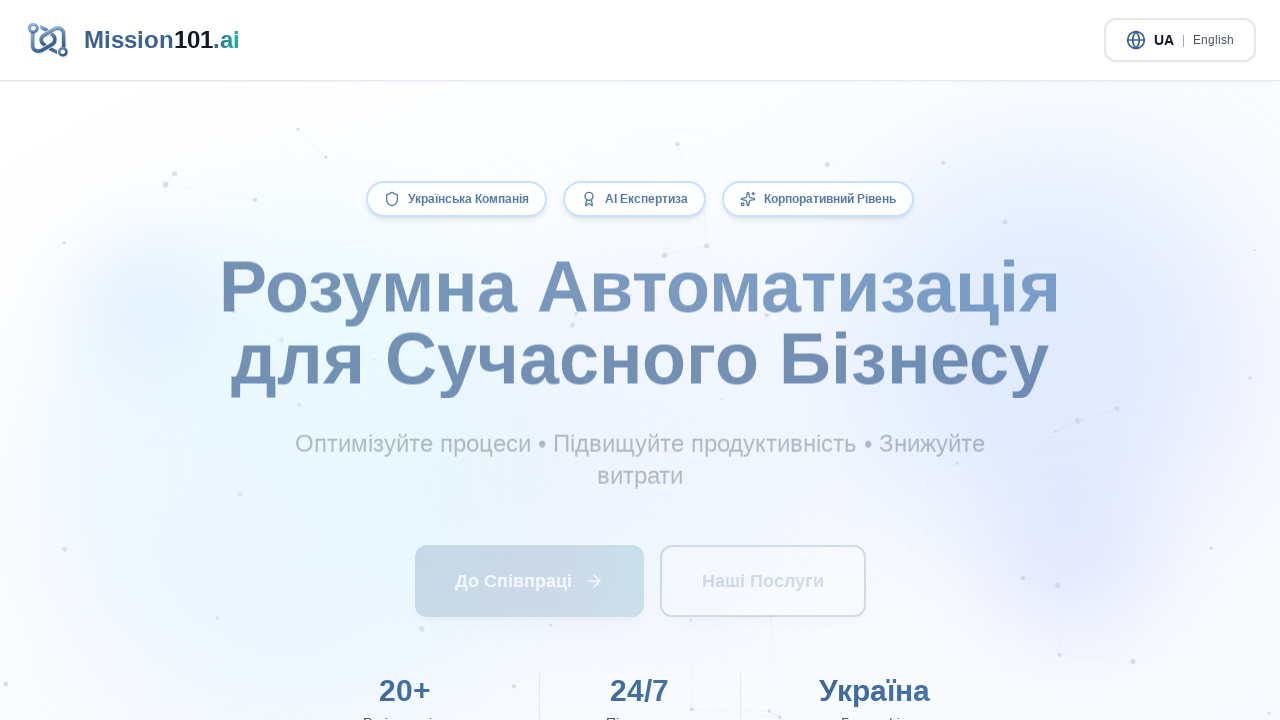

Waited for Ukrainian page to fully load (networkidle)
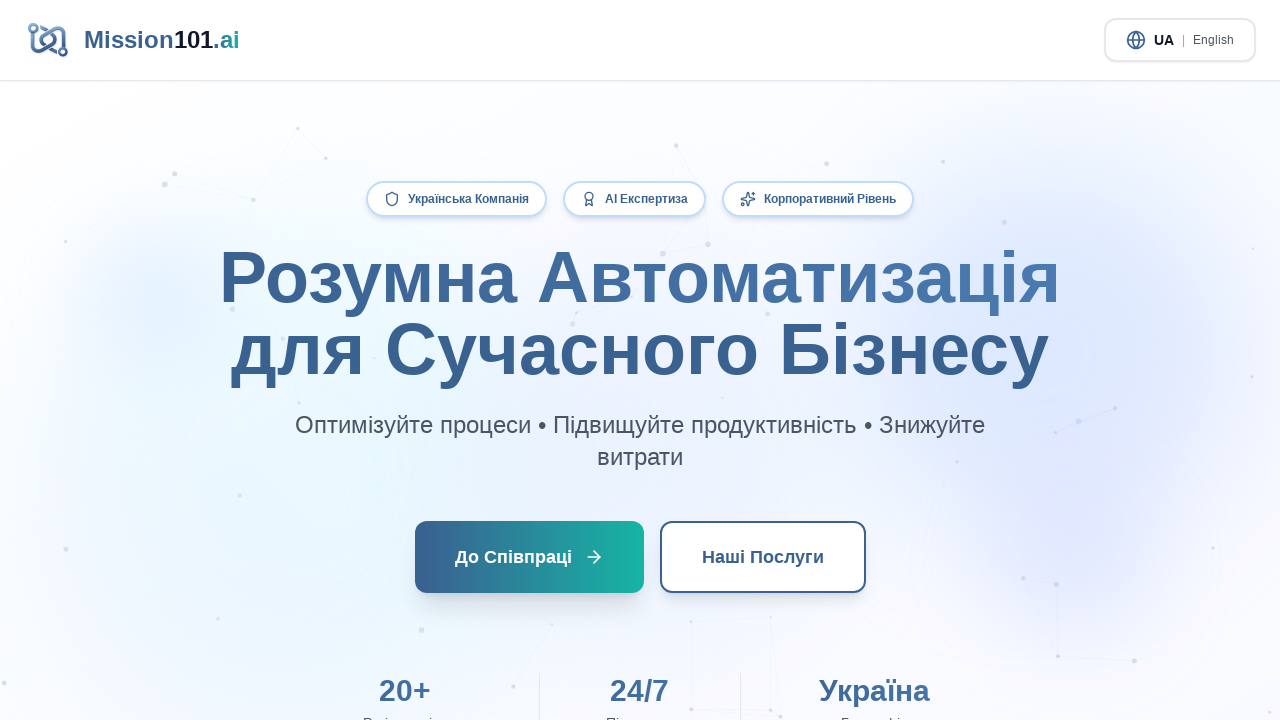

Retrieved og:locale meta tag content from Ukrainian page
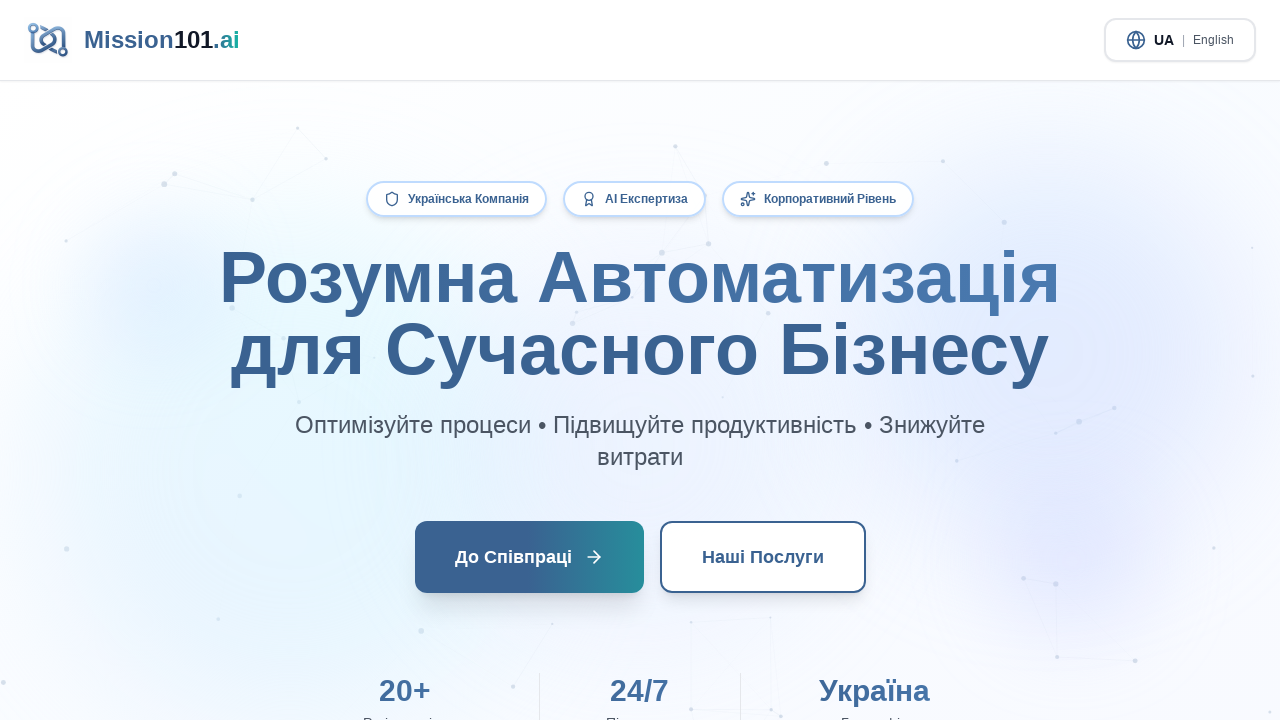

Asserted og:locale equals 'uk_UA'
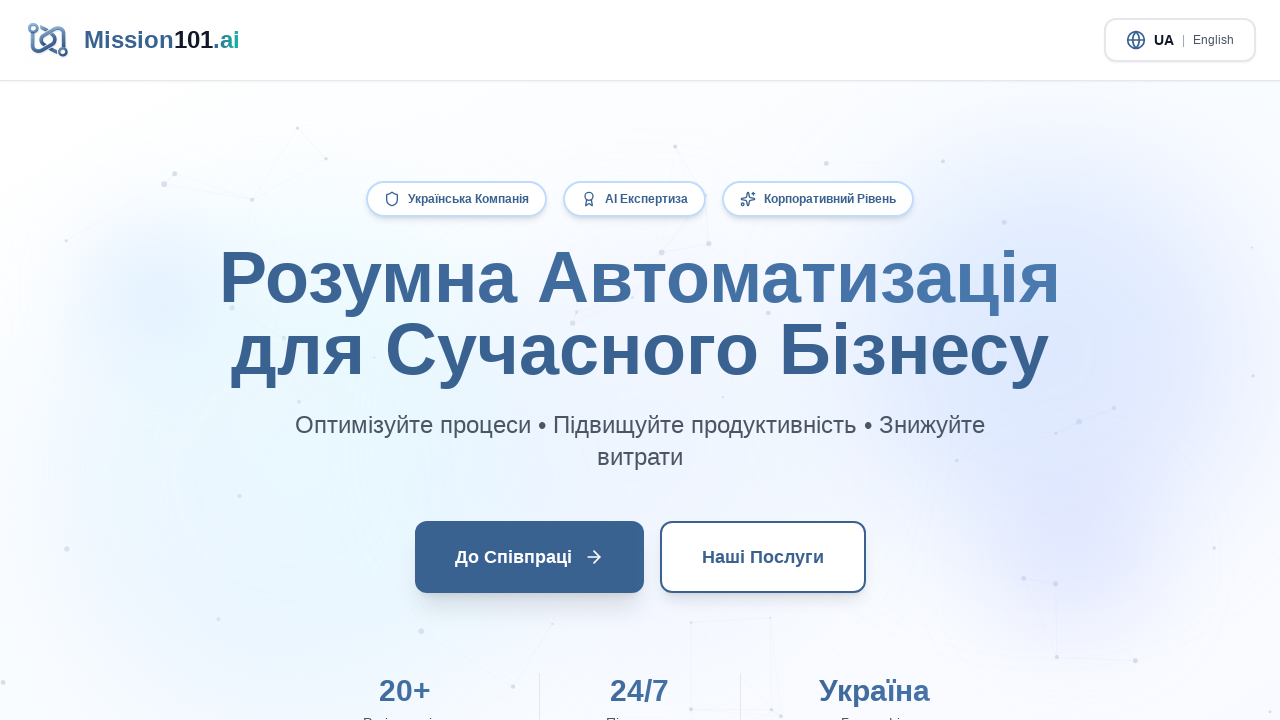

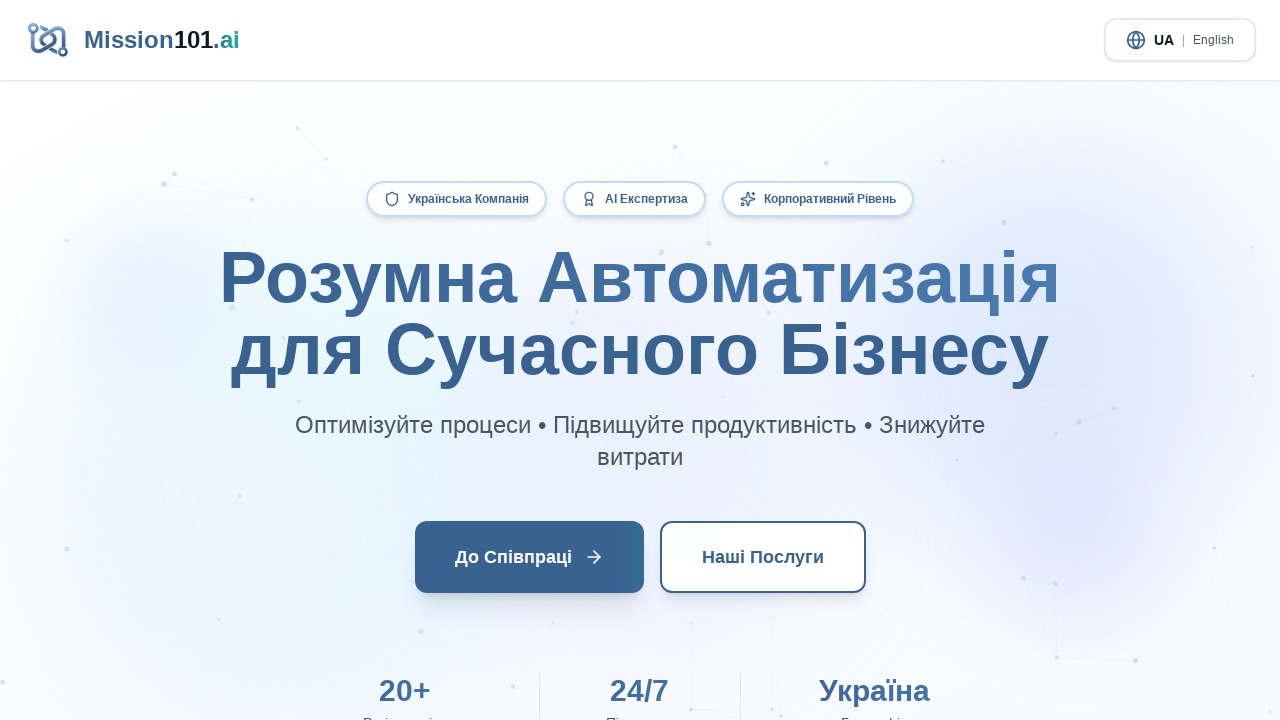